Tests dynamic autocomplete dropdown by typing a country prefix and selecting from the suggestions

Starting URL: https://codenboxautomationlab.com/practice/

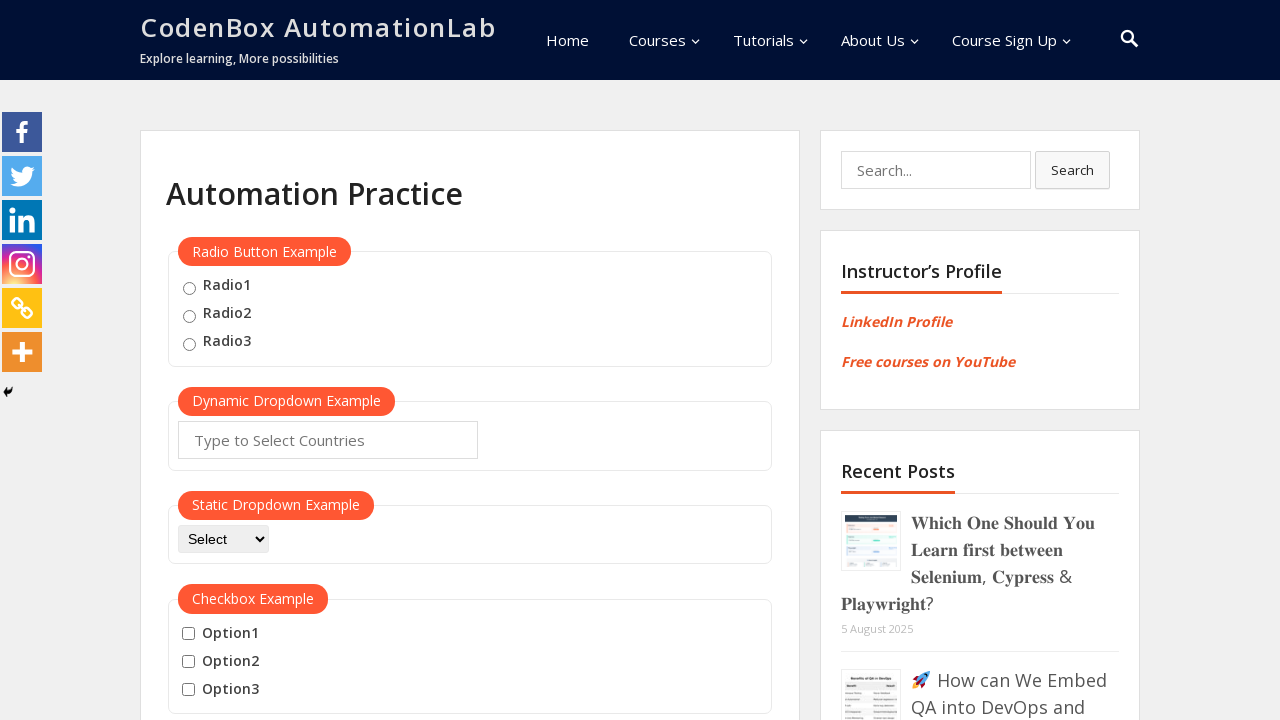

Filled autocomplete input with country prefix 'In' on #autocomplete
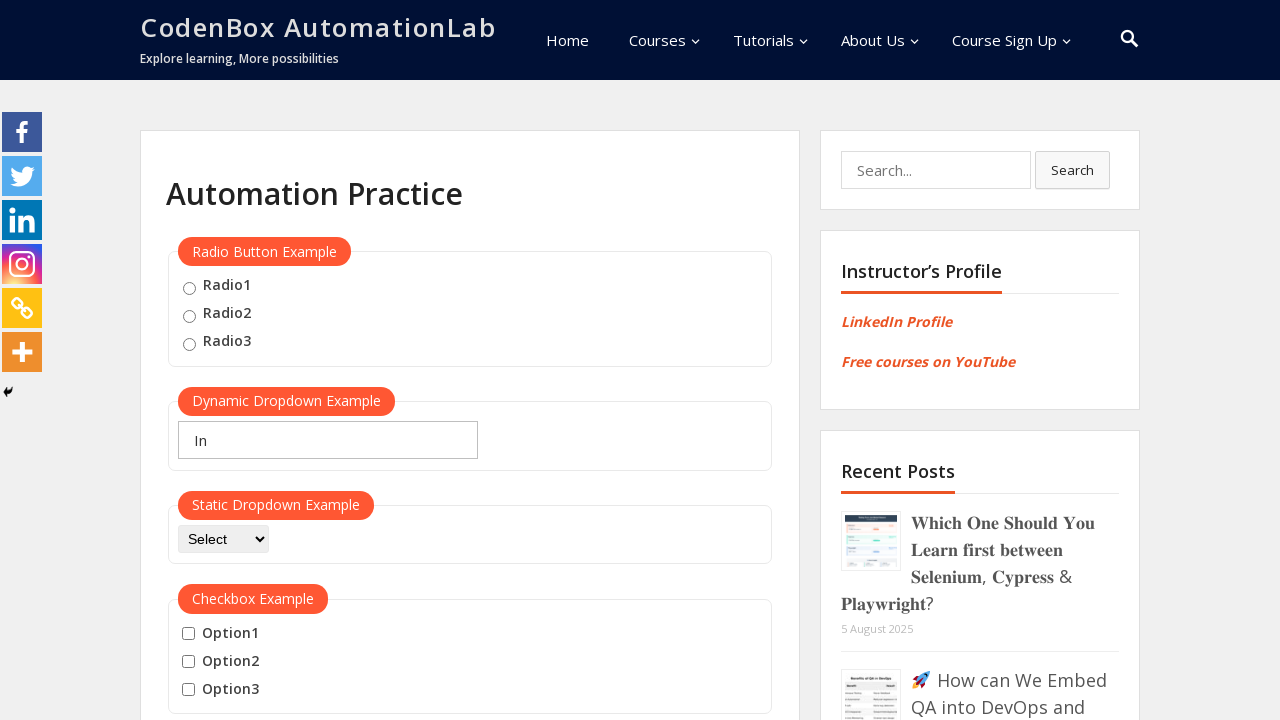

Waited 2000ms for dropdown suggestions to appear
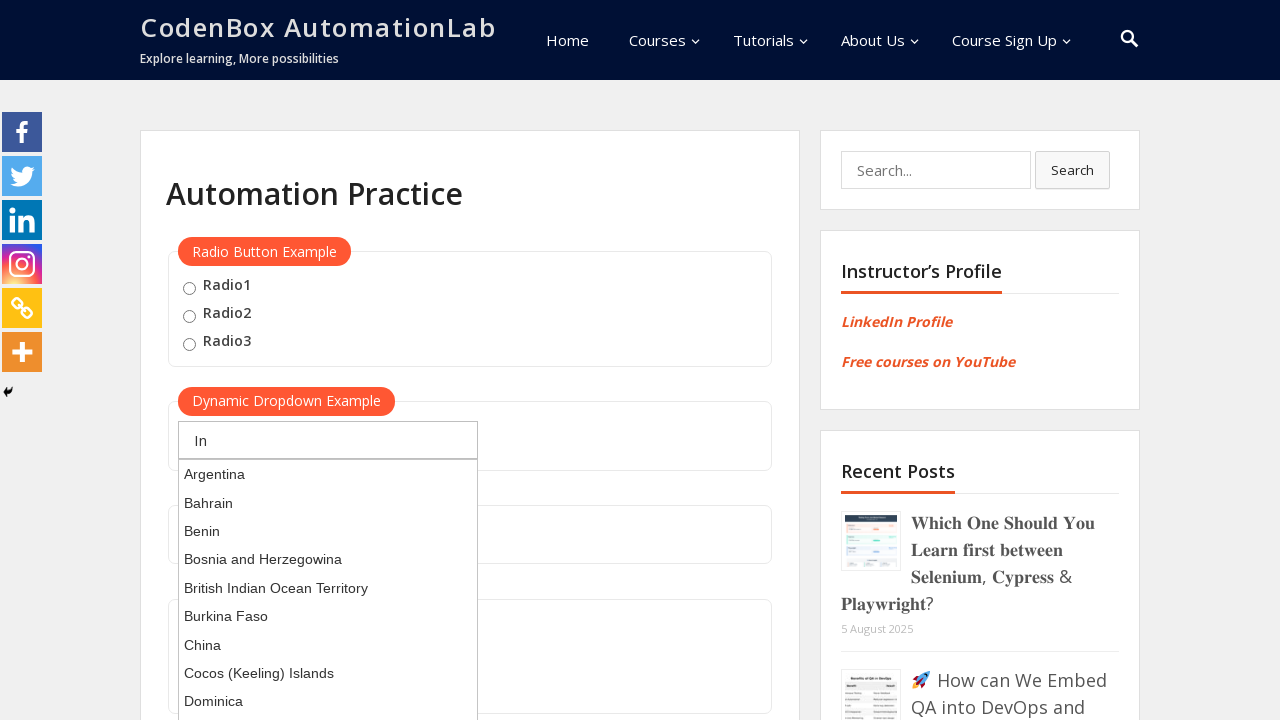

Pressed ArrowDown to highlight first suggestion on #autocomplete
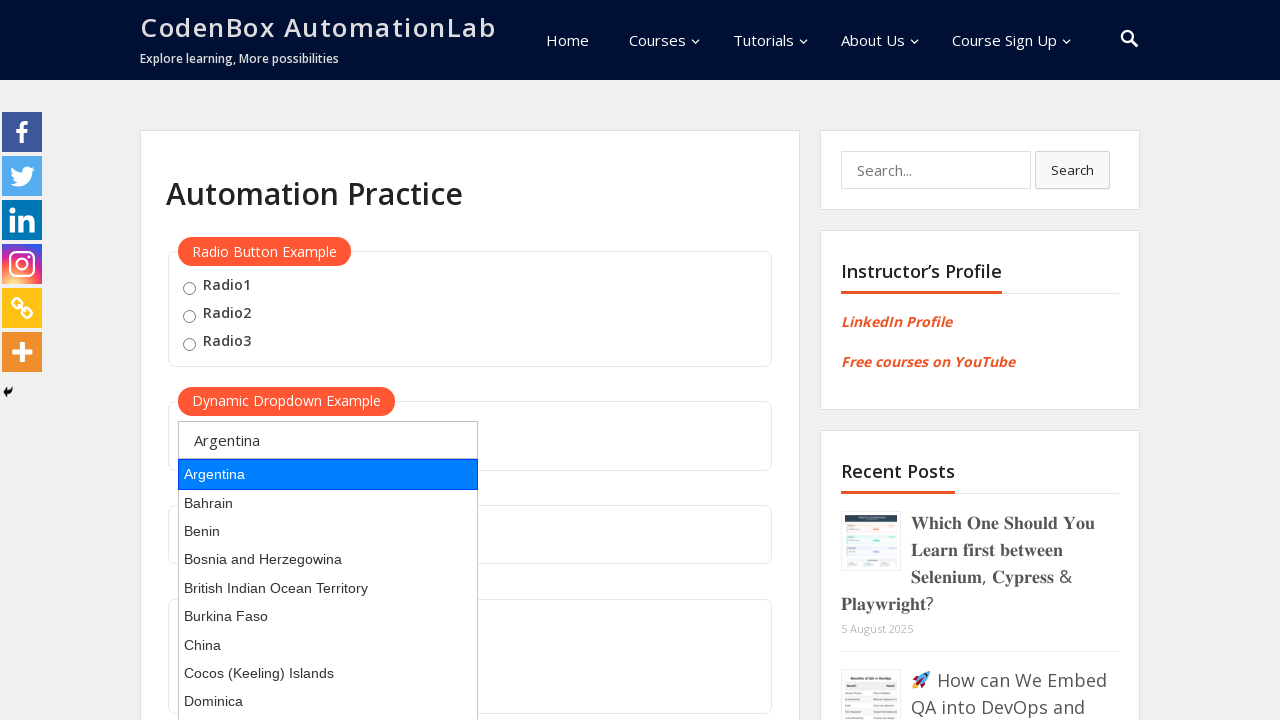

Pressed Enter to select the highlighted suggestion on #autocomplete
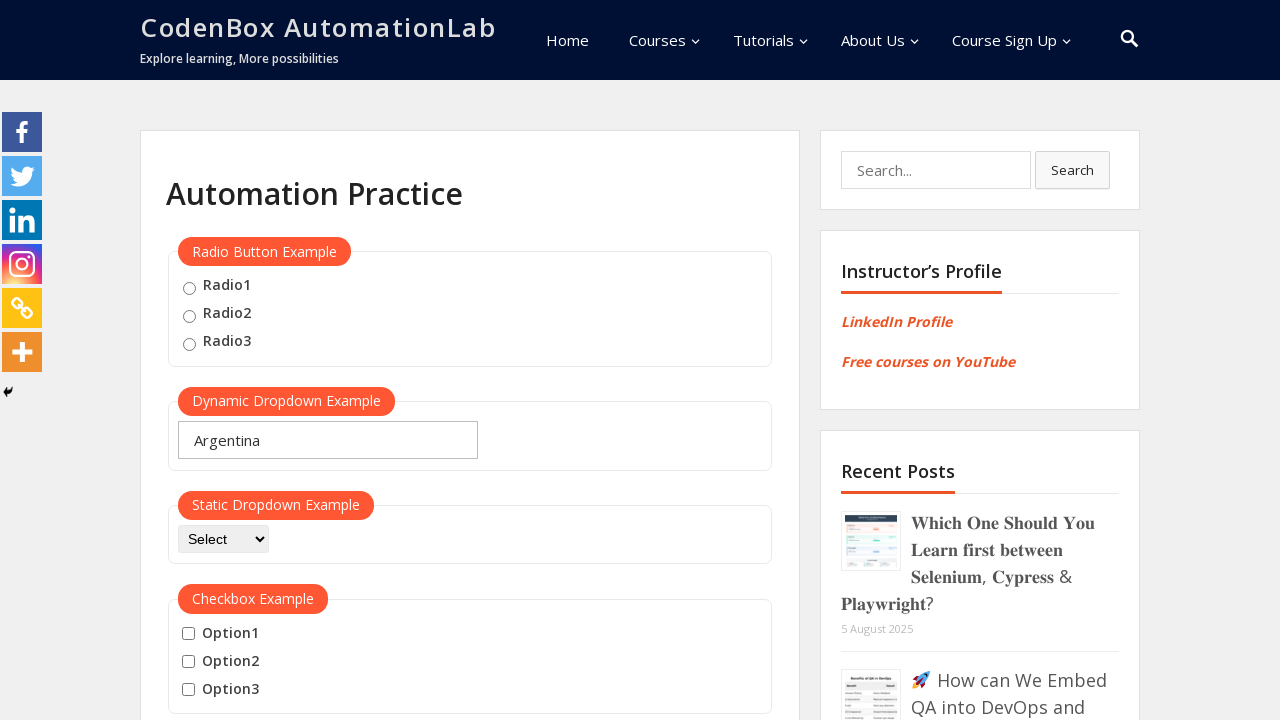

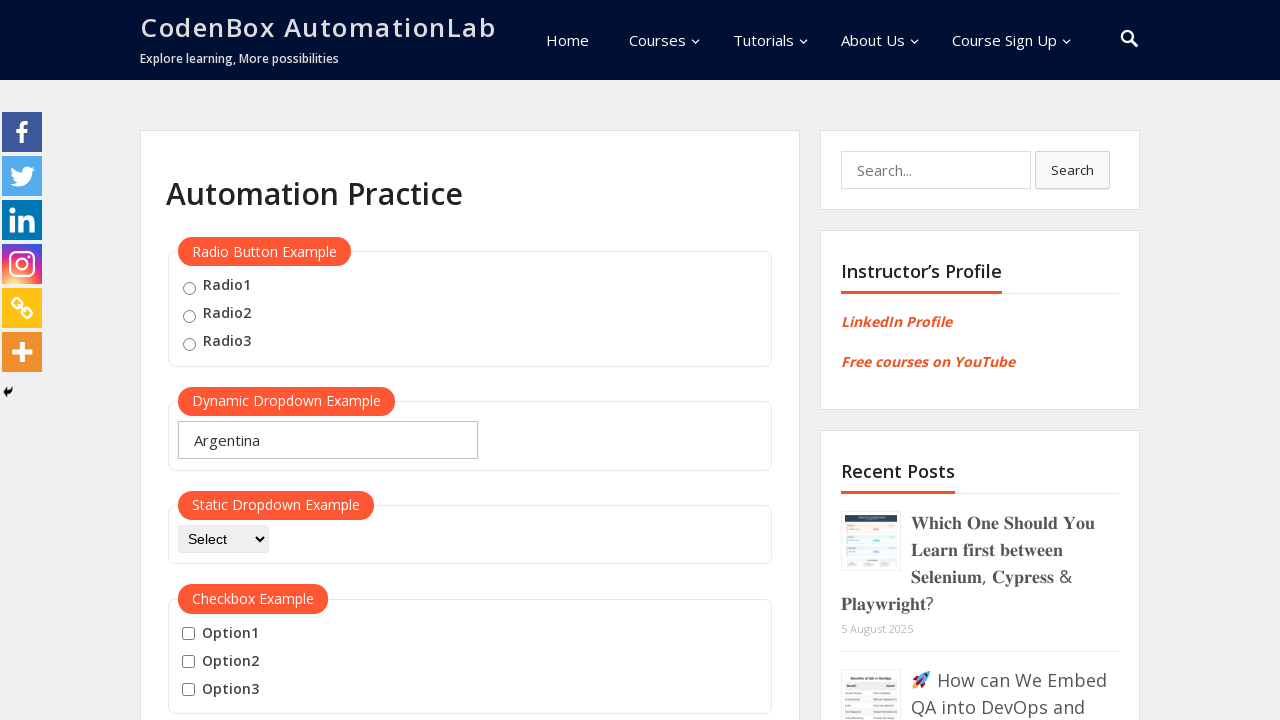